Tests that the news page (haberler) loads successfully and contains the expected URL and heading with "haber" text

Starting URL: https://egundem.com/haberler

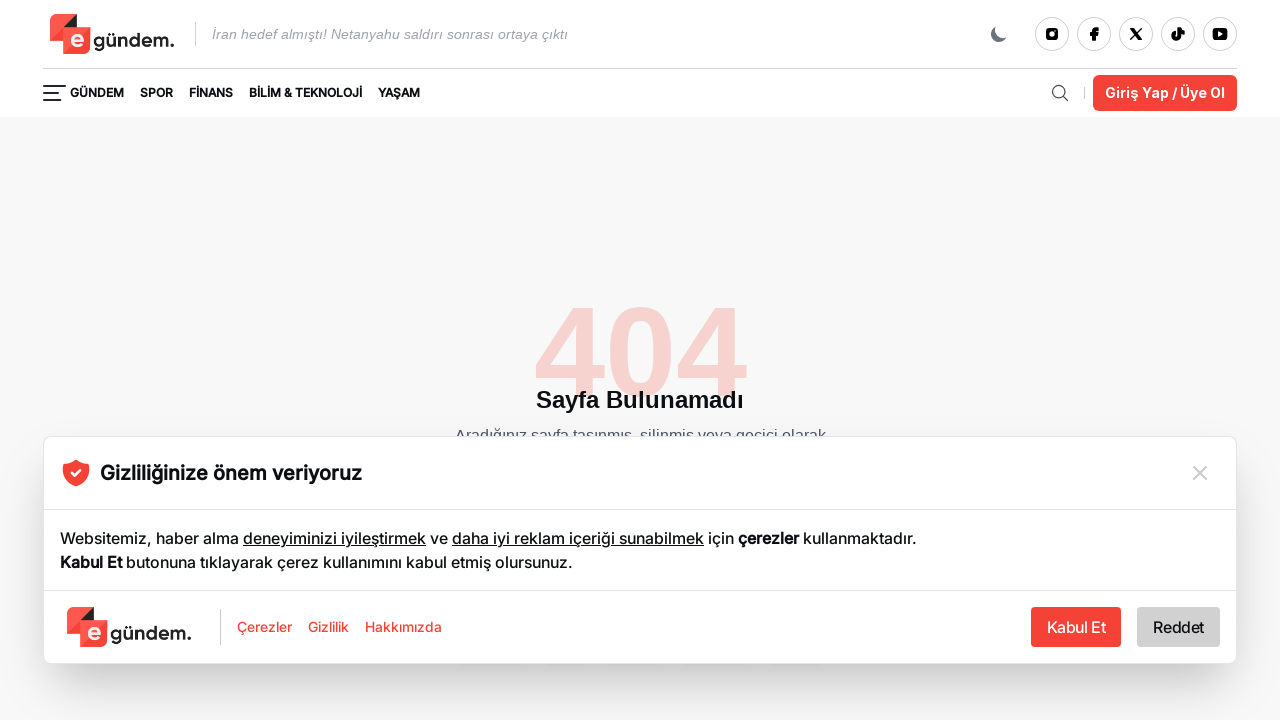

Waited for news page URL to load containing /haberler
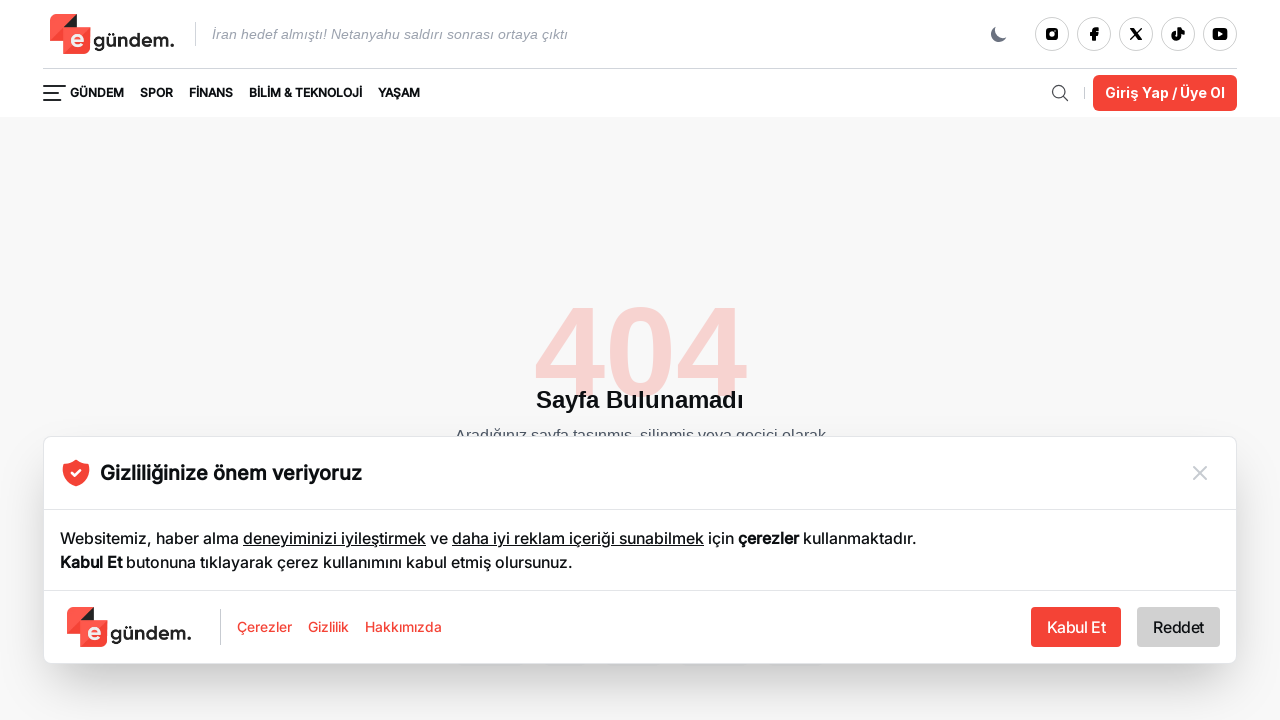

Waited for h1 heading to be present on the page
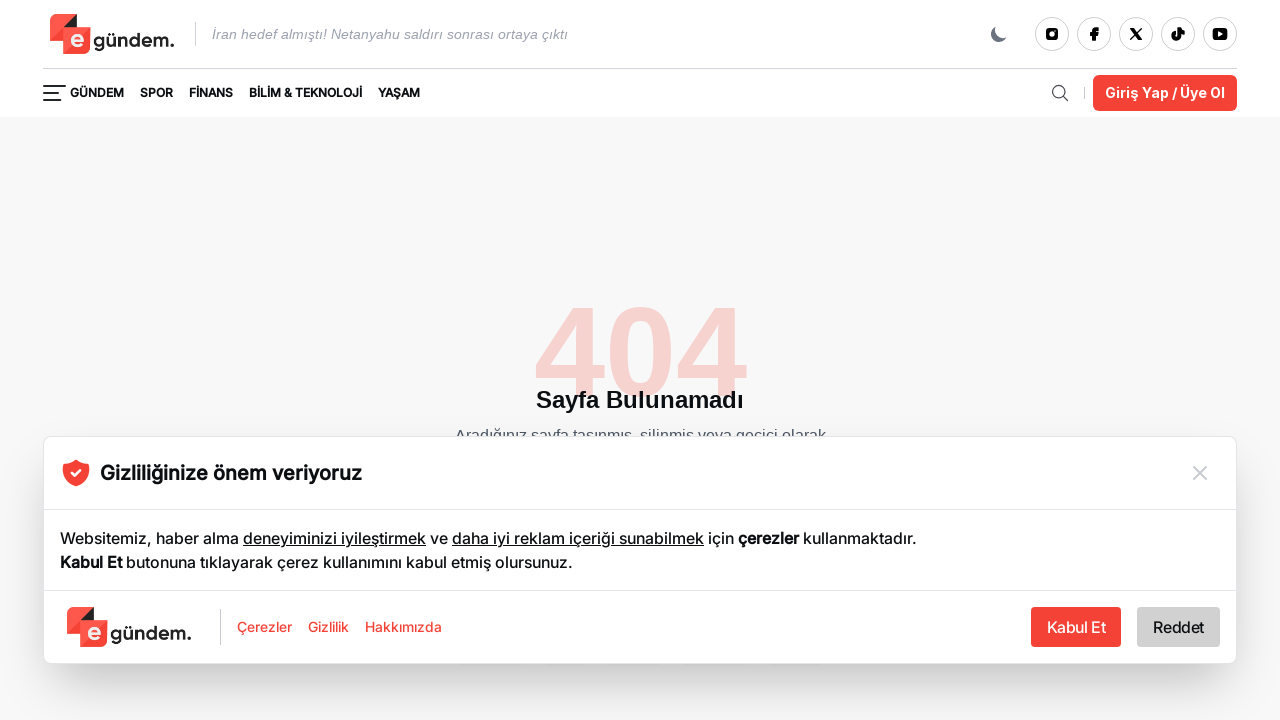

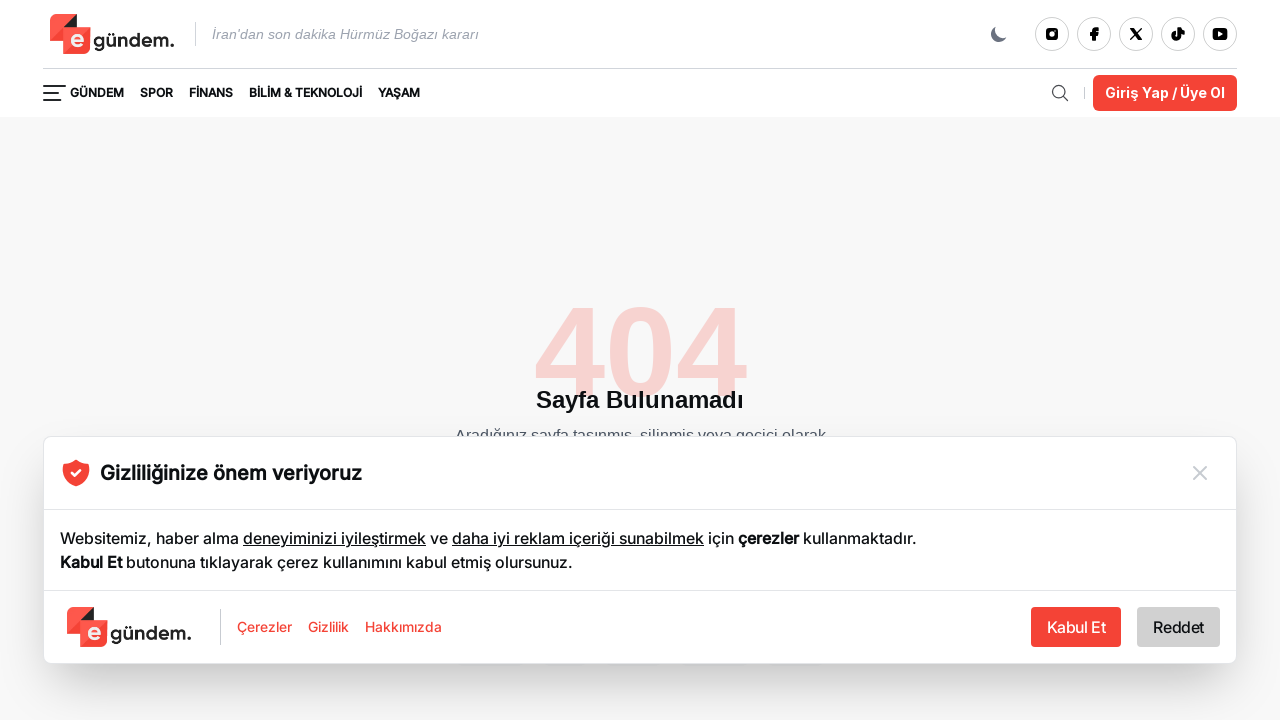